Navigates to W3Schools HTML tables tutorial page and verifies that the example table with customer data is present and contains rows and columns

Starting URL: https://www.w3schools.com/html/html_tables.asp

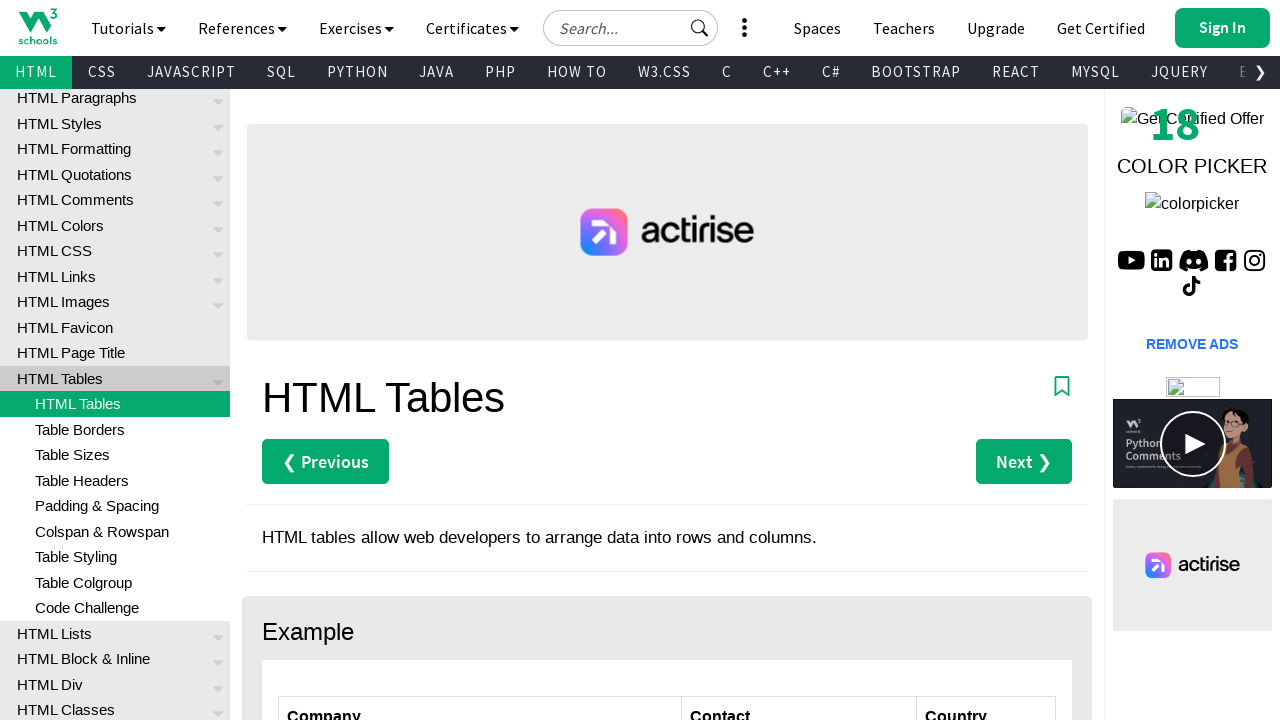

Navigated to W3Schools HTML tables tutorial page
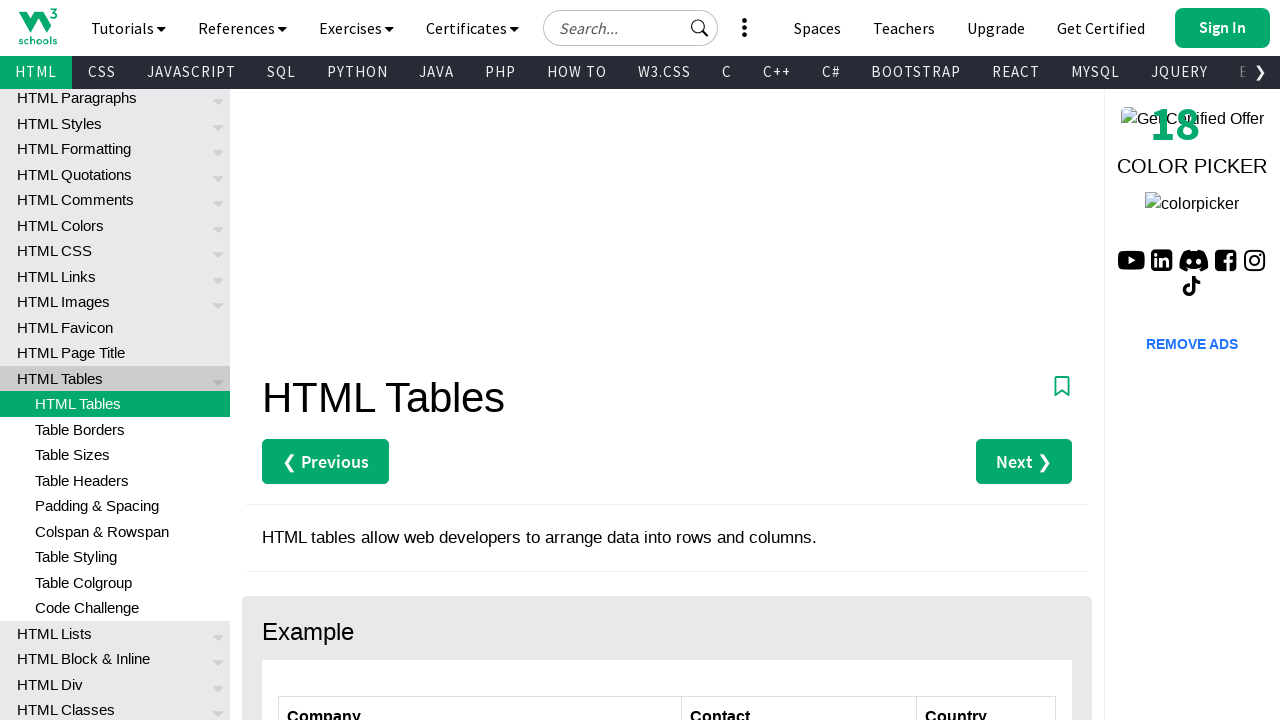

Customers table loaded and became visible
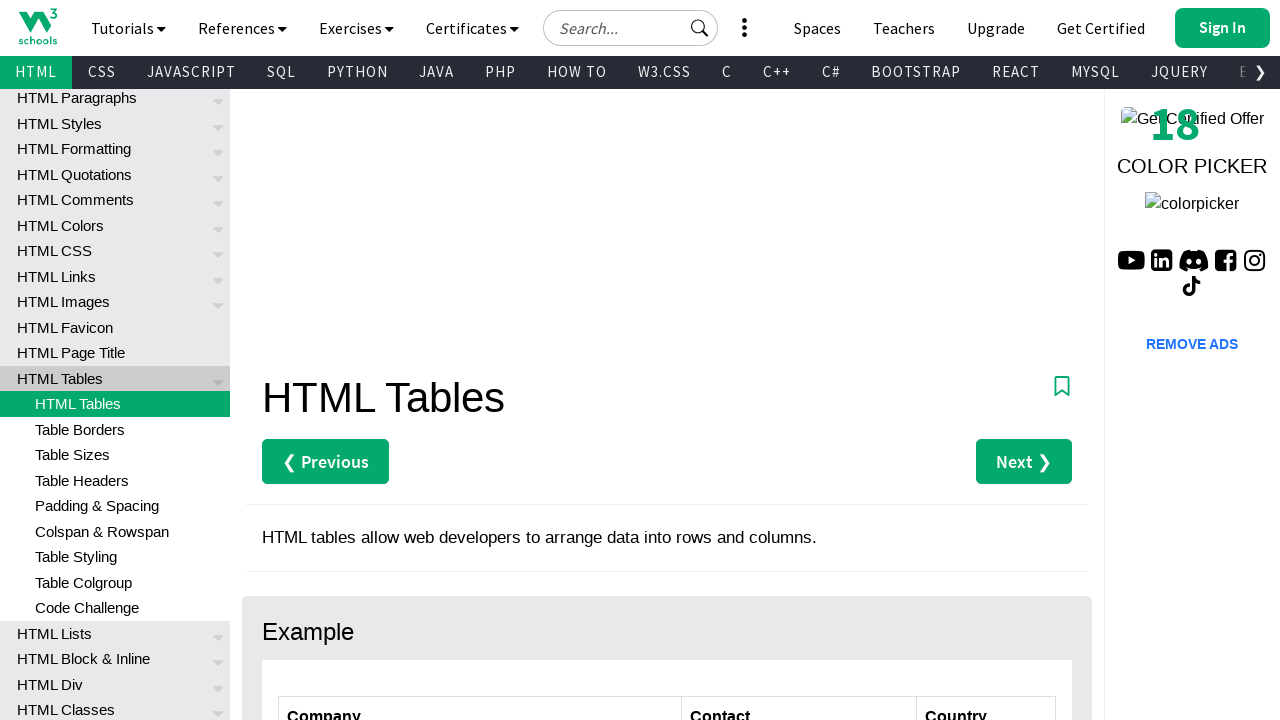

Located the customers table element
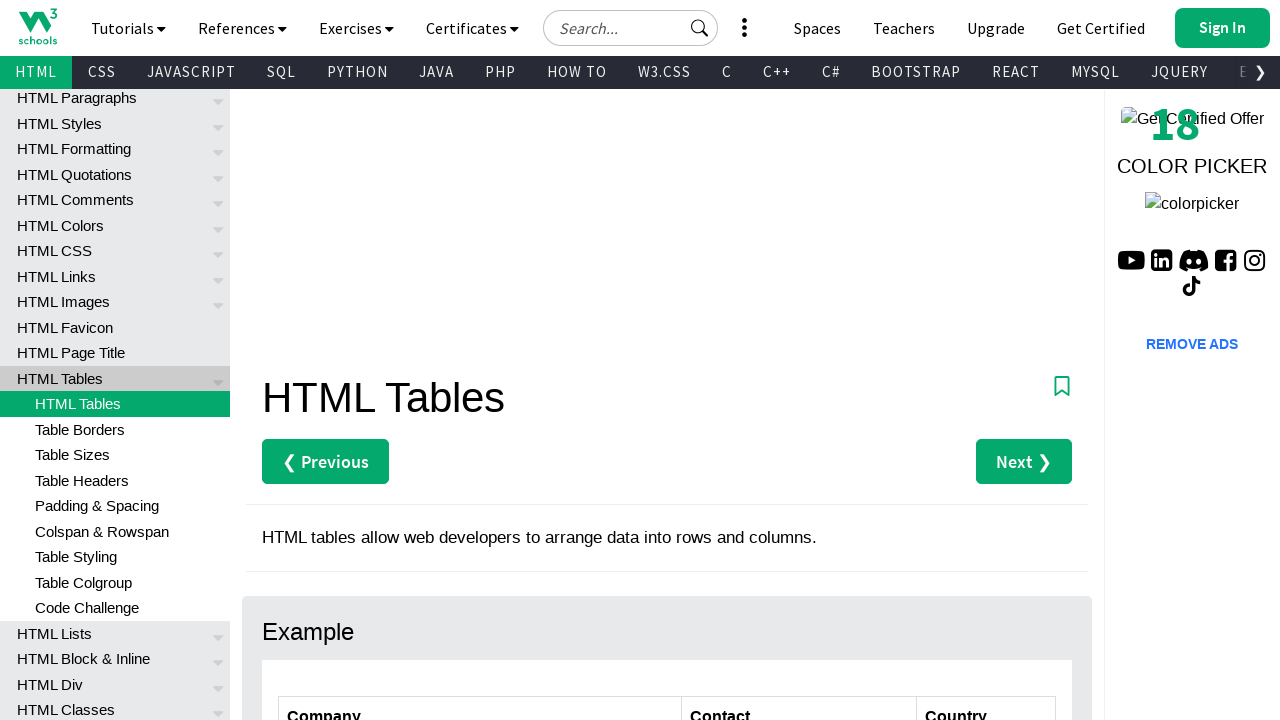

Located all table rows within customers table
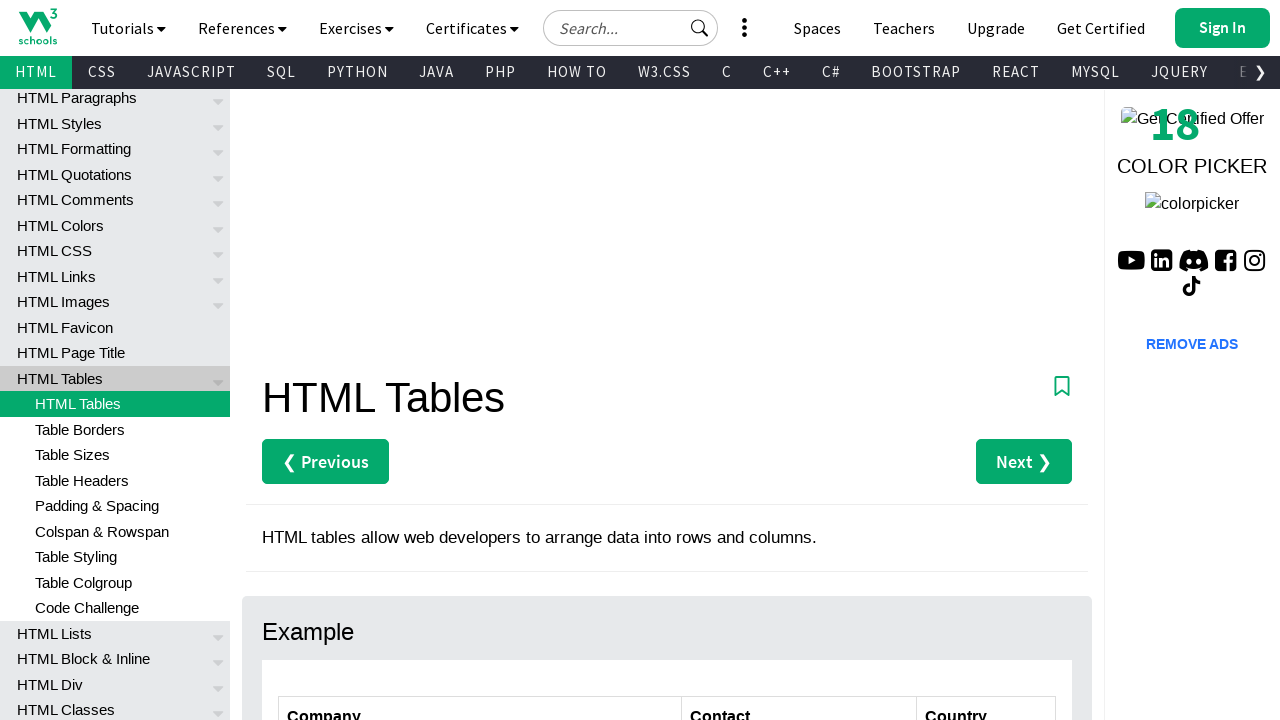

Verified first table row exists and is visible
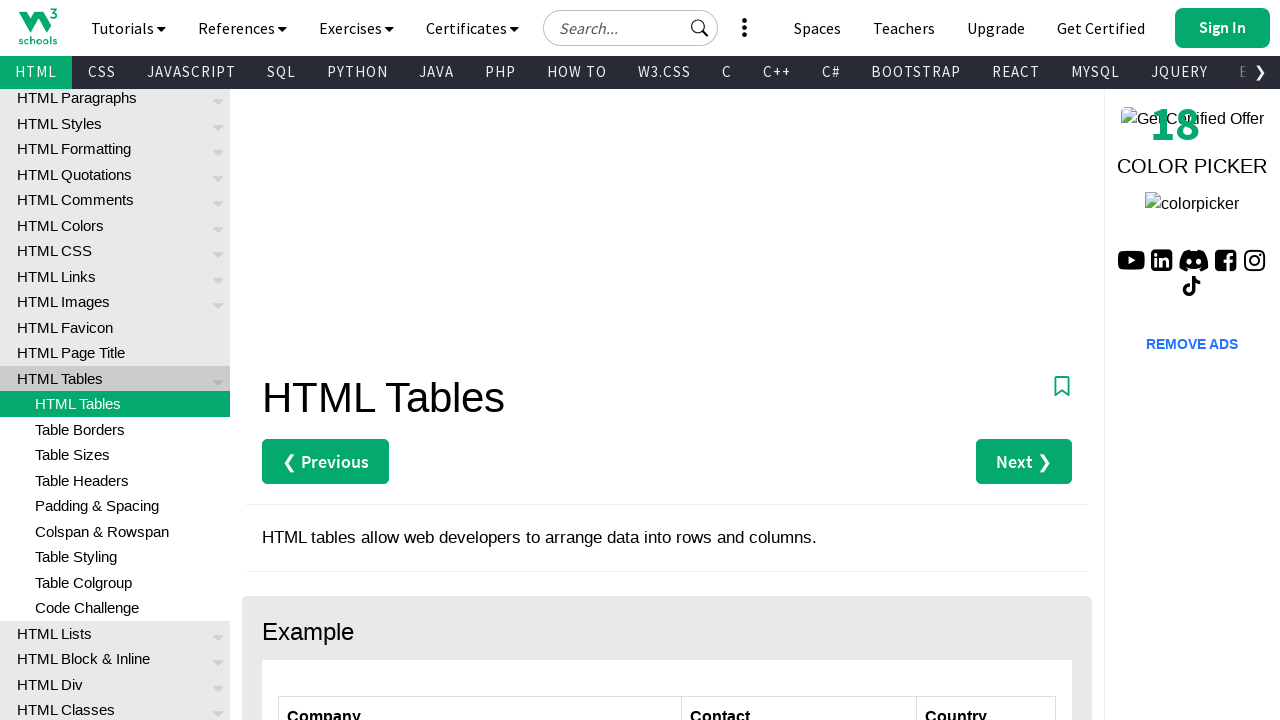

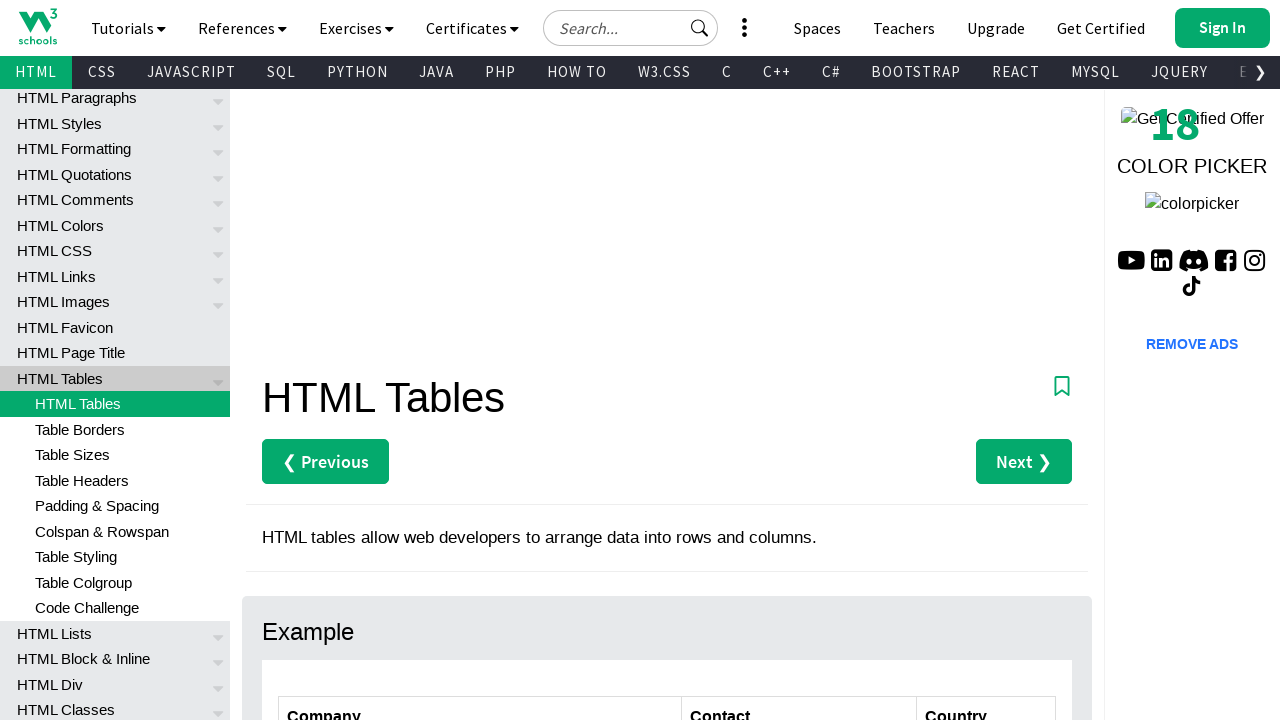